Tests that the todo counter displays the current number of items

Starting URL: https://demo.playwright.dev/todomvc

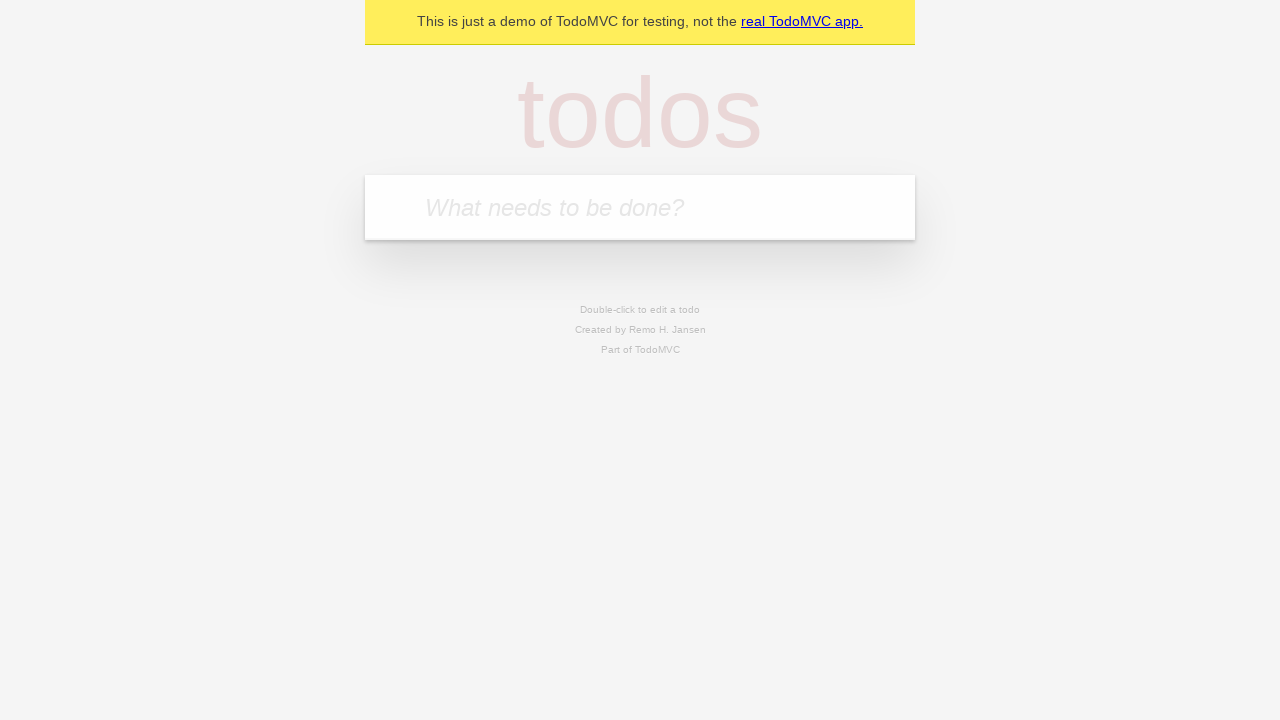

Located the todo input field with placeholder 'What needs to be done?'
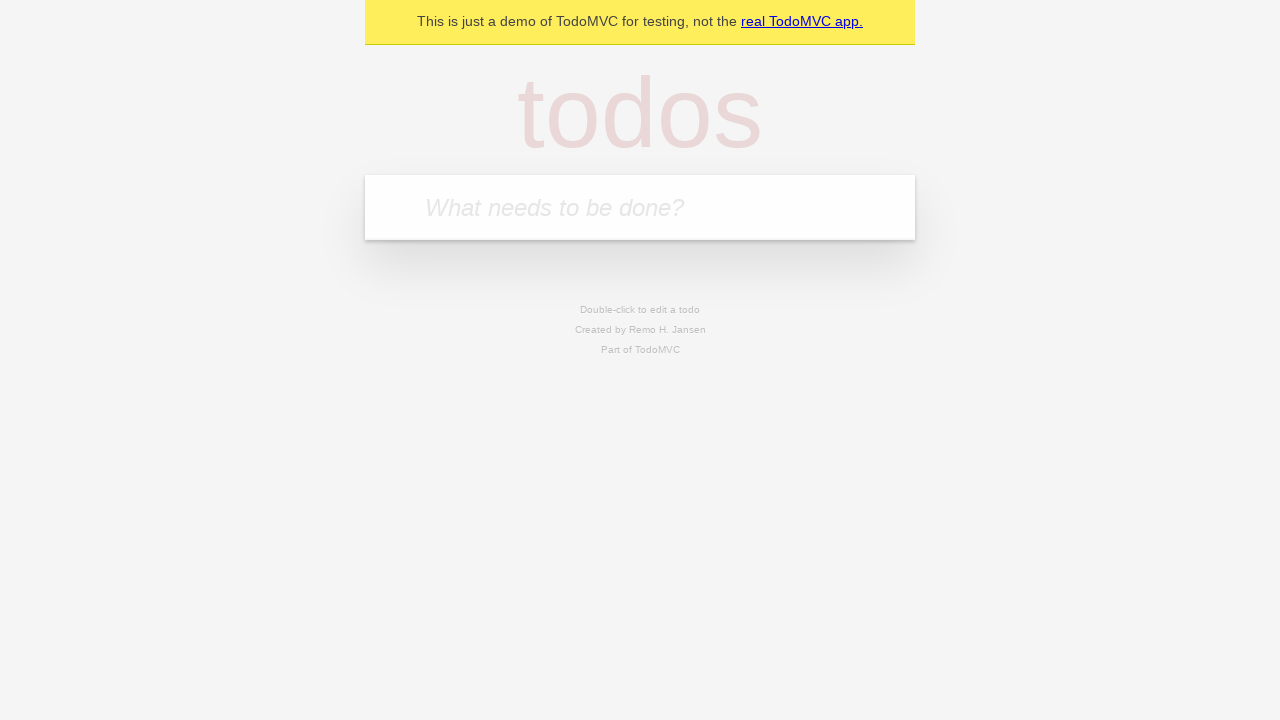

Filled todo input with 'buy some cheese' on internal:attr=[placeholder="What needs to be done?"i]
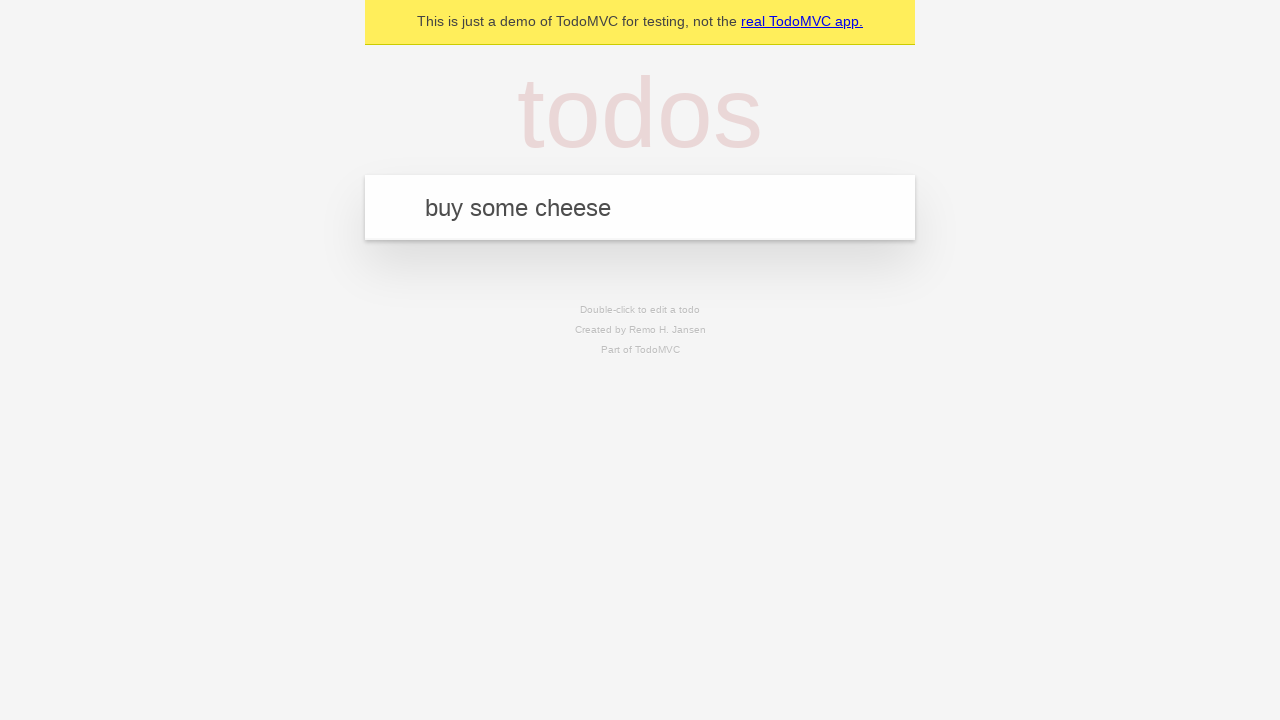

Pressed Enter to add first todo item on internal:attr=[placeholder="What needs to be done?"i]
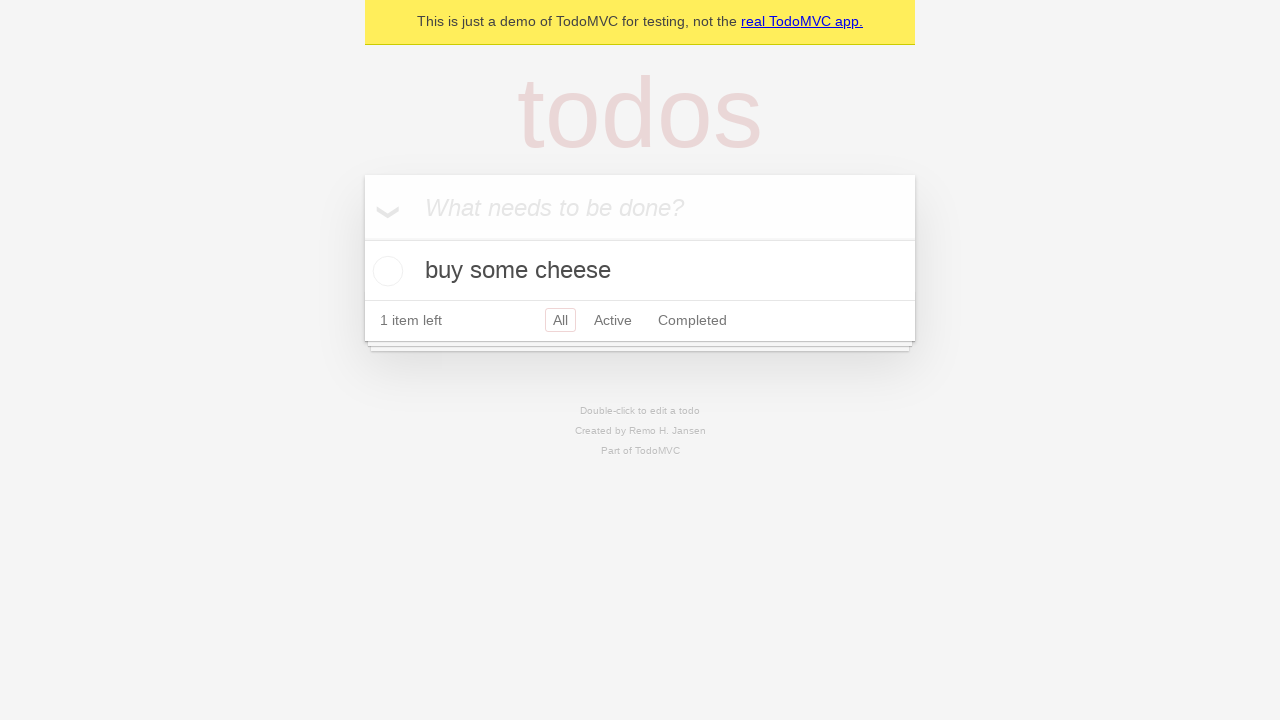

Todo counter element loaded
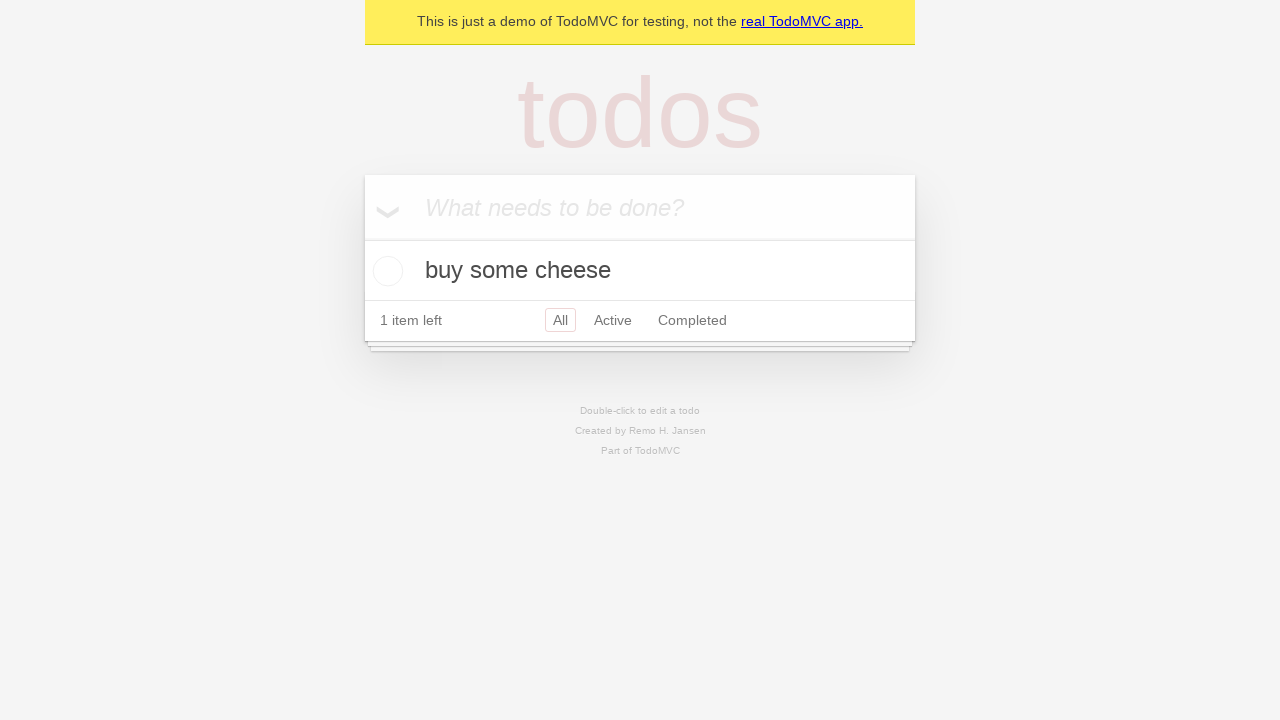

Filled todo input with 'feed the cat' on internal:attr=[placeholder="What needs to be done?"i]
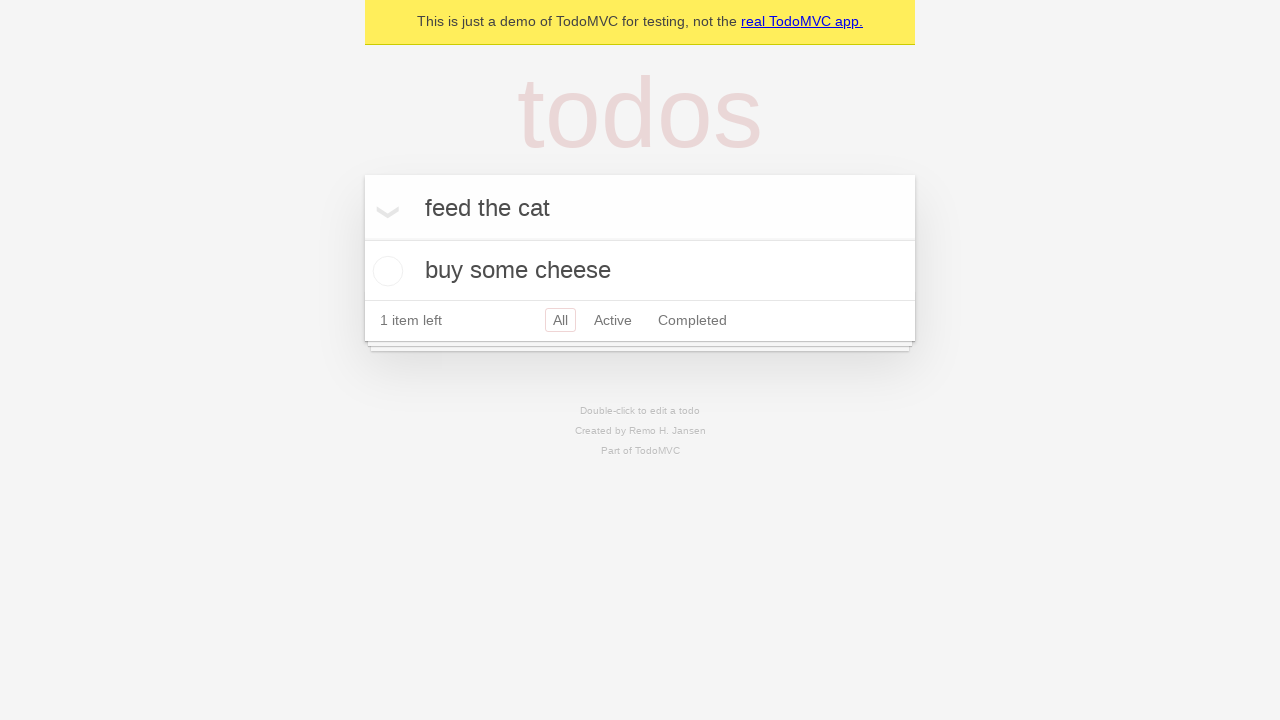

Pressed Enter to add second todo item on internal:attr=[placeholder="What needs to be done?"i]
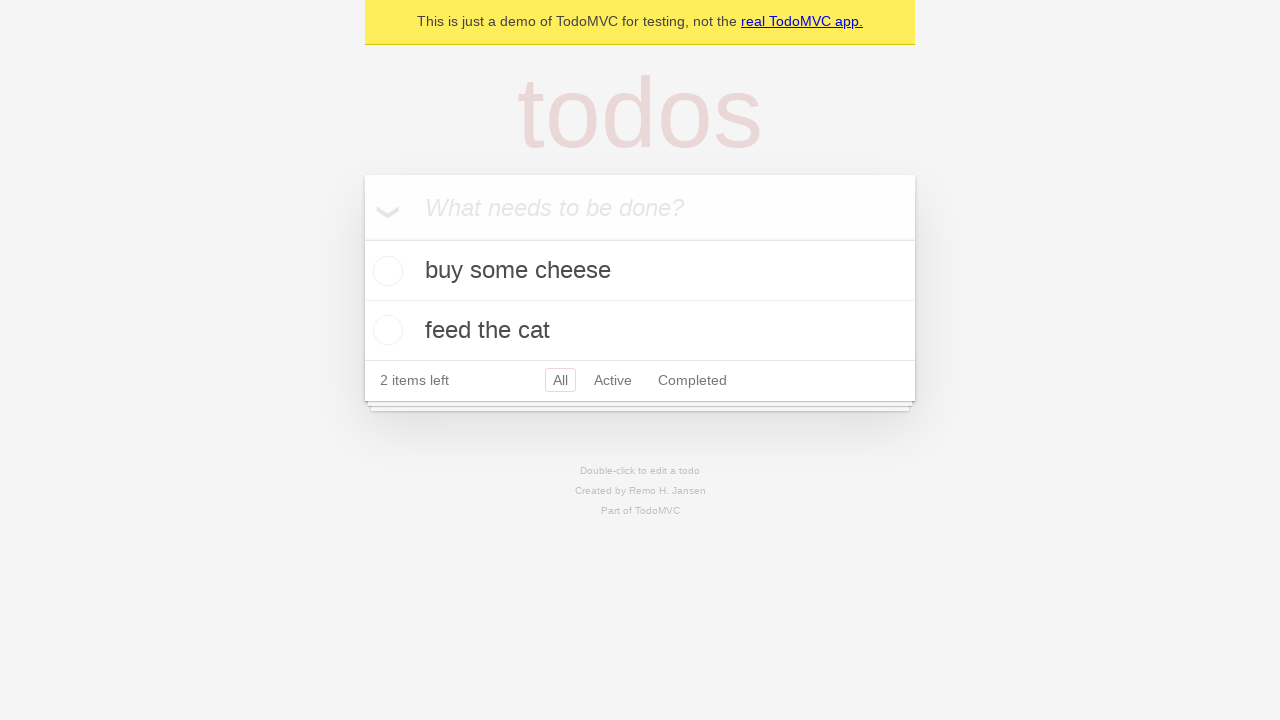

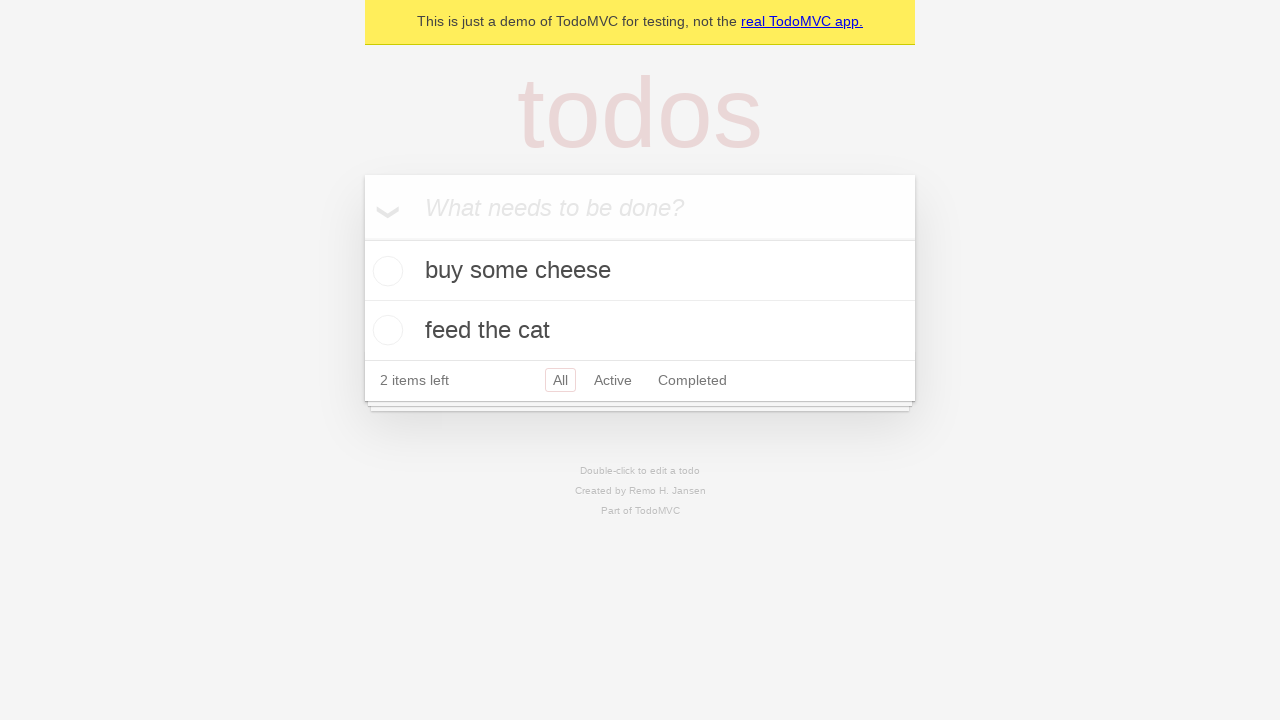